Tests that the currently applied filter is highlighted in the filter bar

Starting URL: https://demo.playwright.dev/todomvc

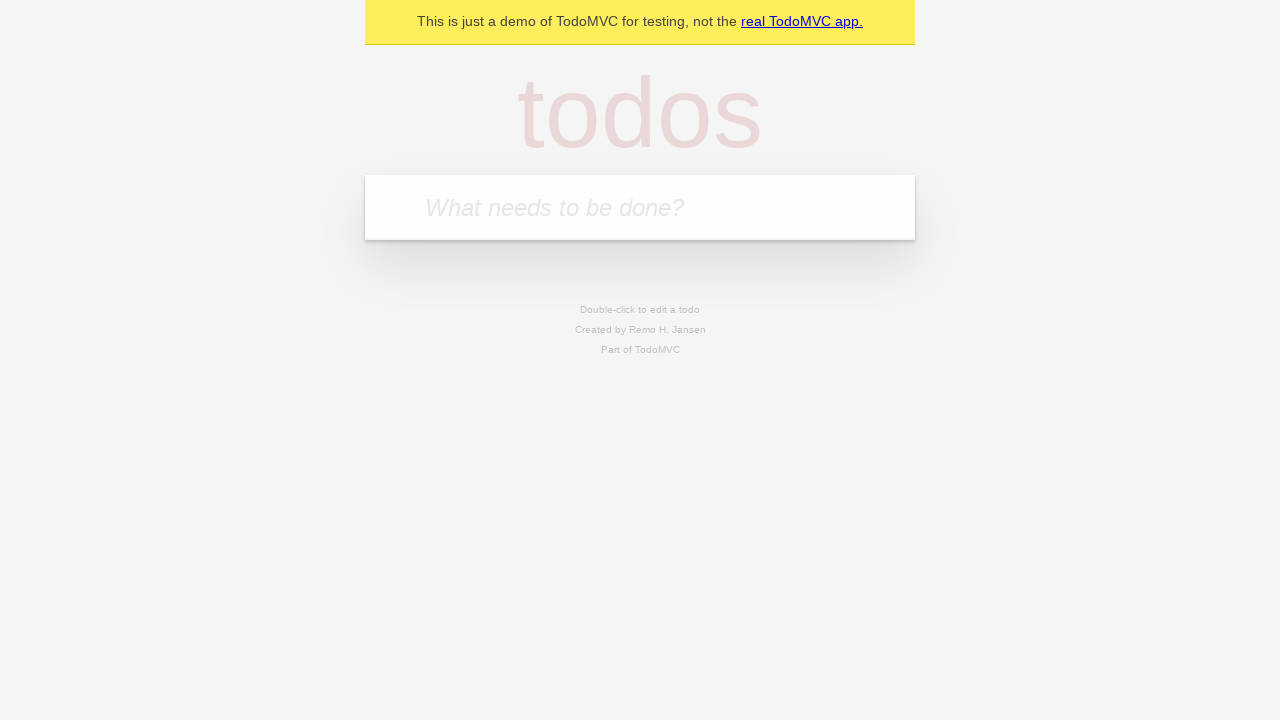

Filled first todo: 'buy some cheese' on .new-todo
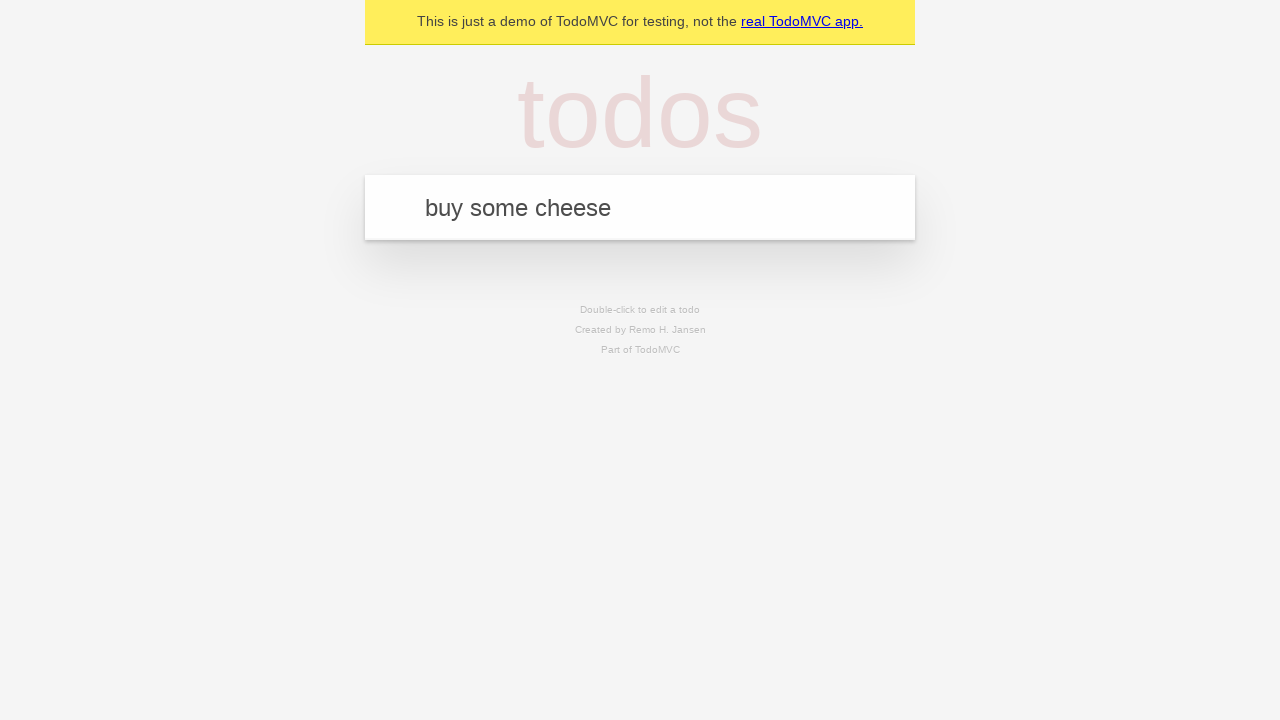

Pressed Enter to create first todo on .new-todo
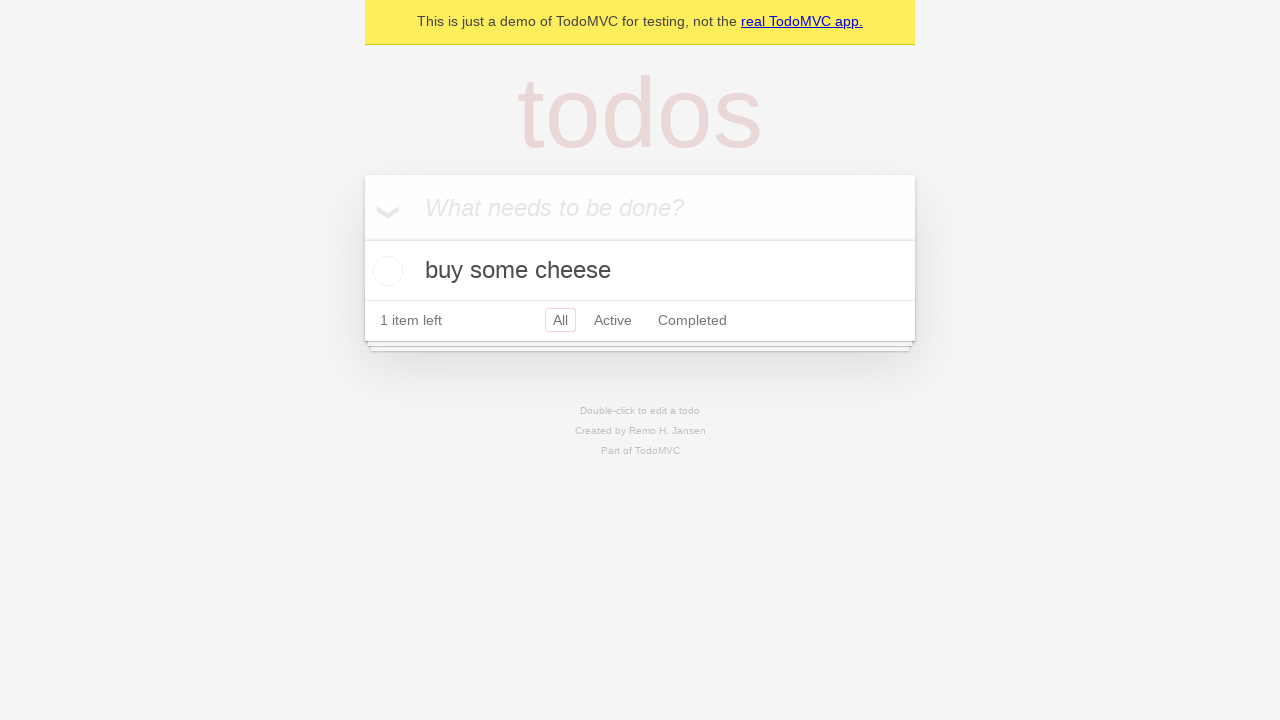

Filled second todo: 'feed the cat' on .new-todo
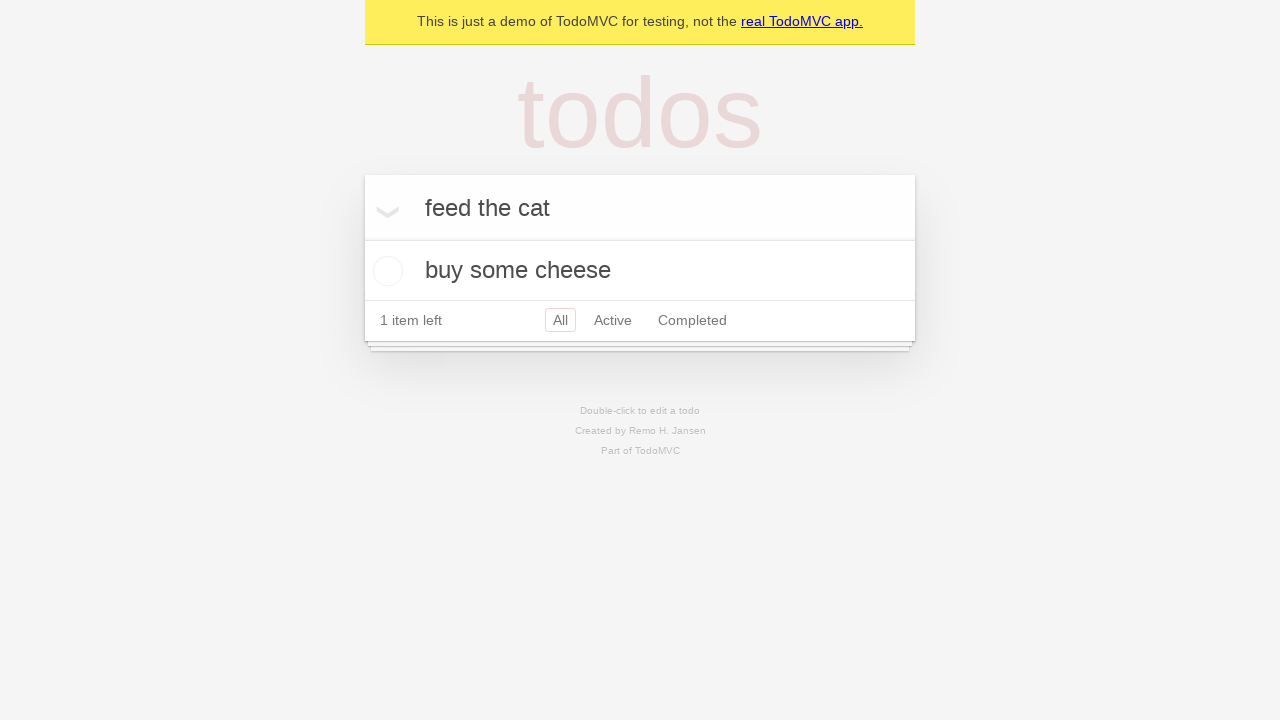

Pressed Enter to create second todo on .new-todo
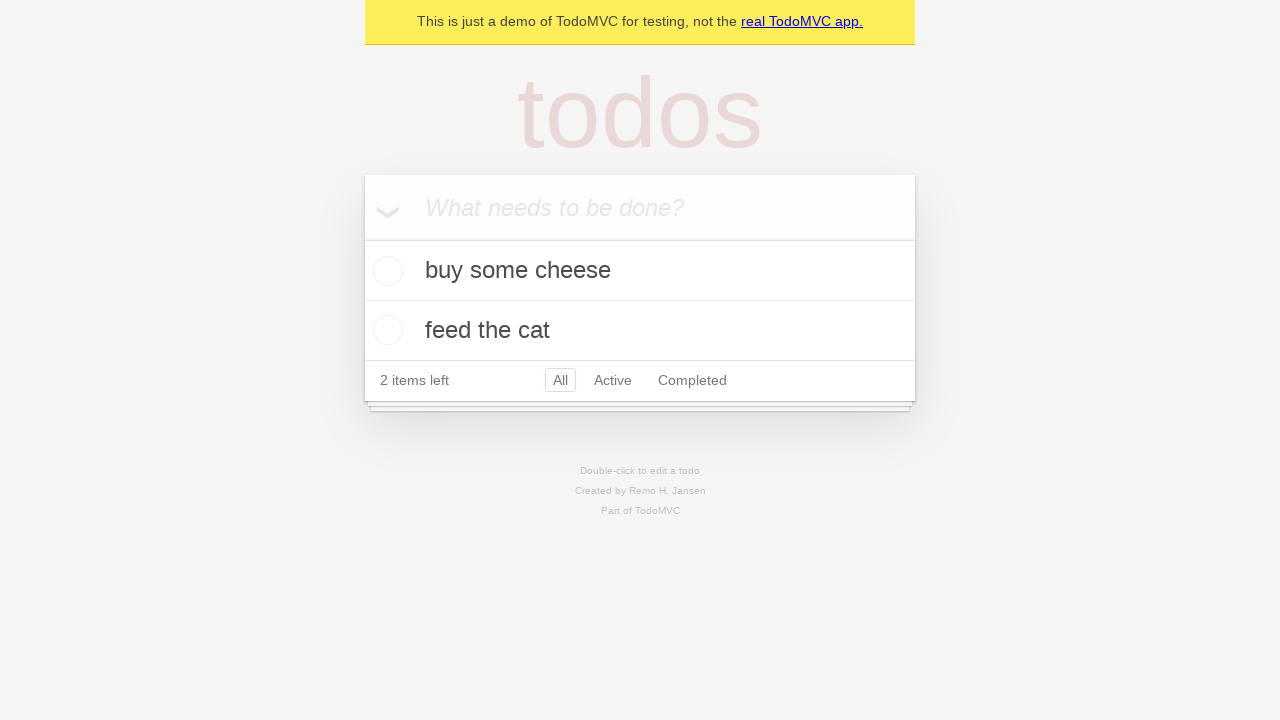

Filled third todo: 'book a doctors appointment' on .new-todo
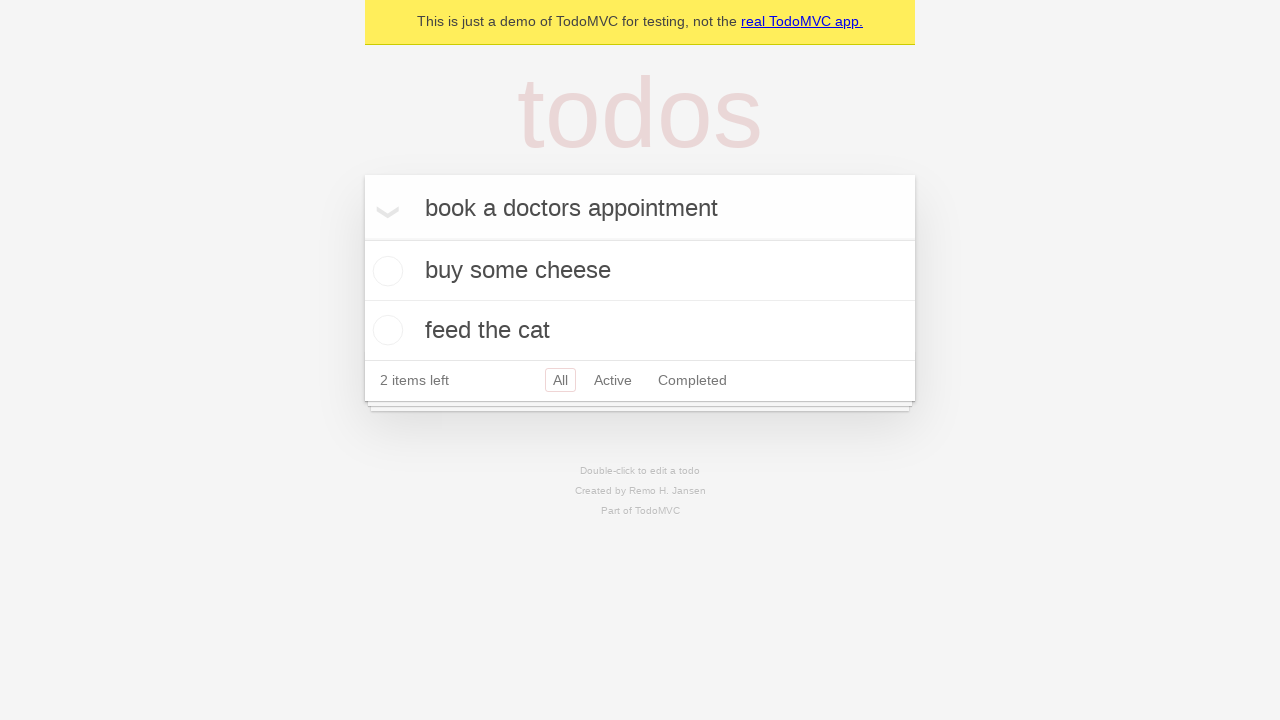

Pressed Enter to create third todo on .new-todo
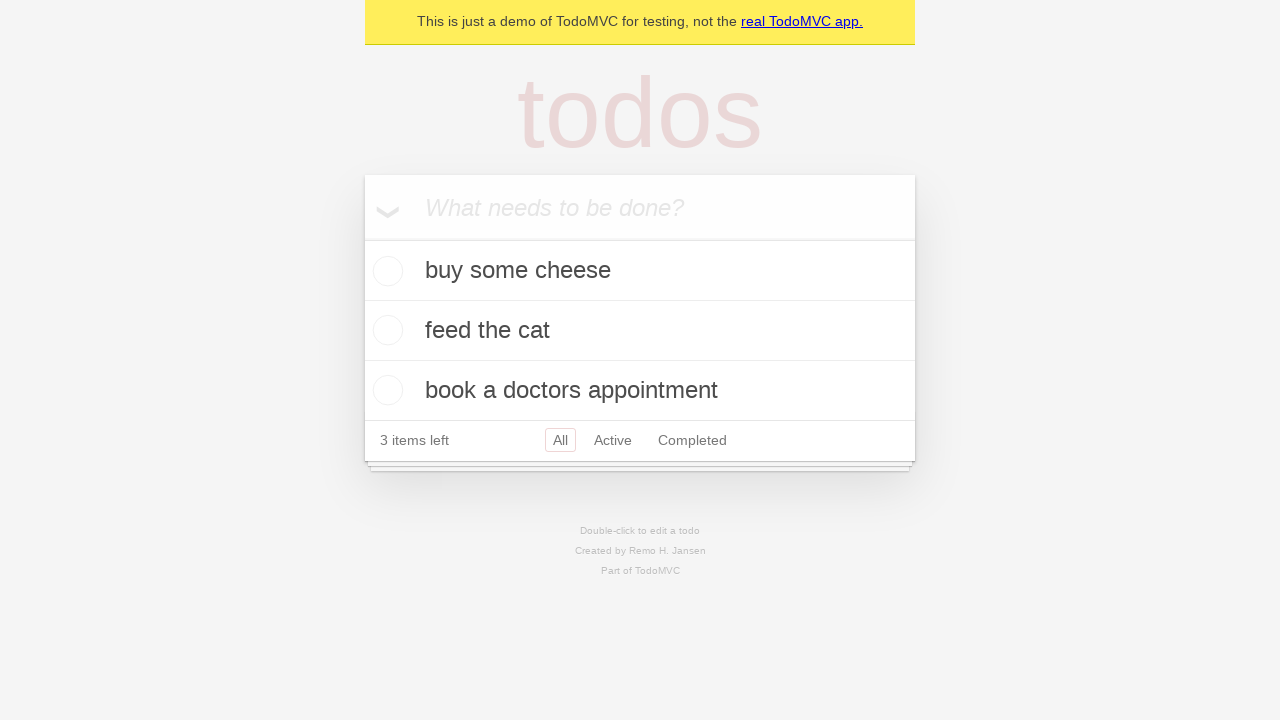

Clicked Active filter in filter bar at (613, 440) on .filters >> text=Active
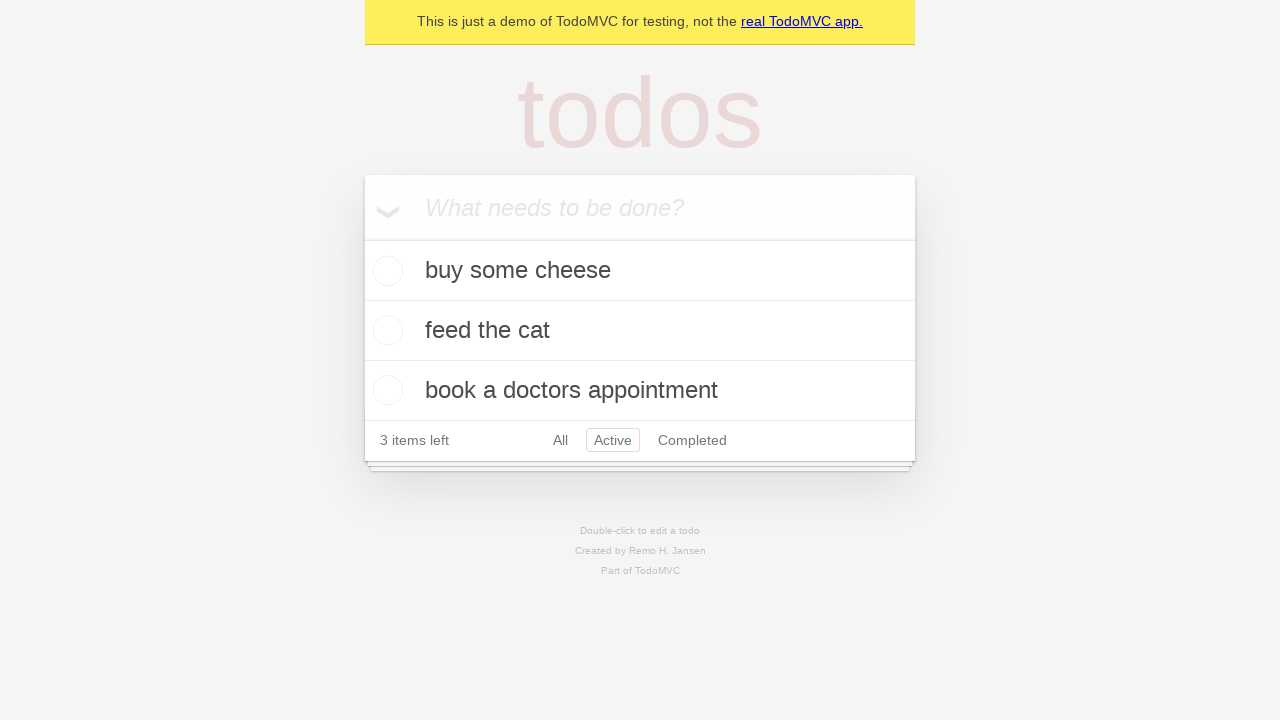

Clicked Completed filter in filter bar at (692, 440) on .filters >> text=Completed
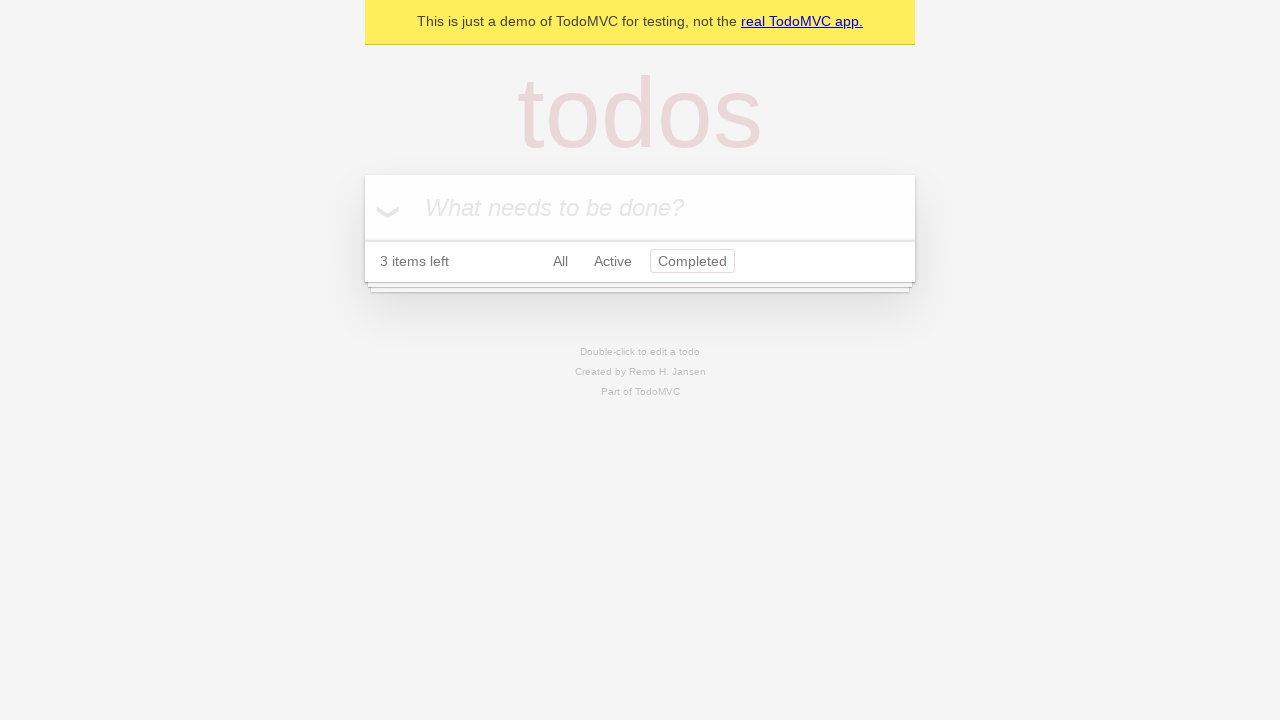

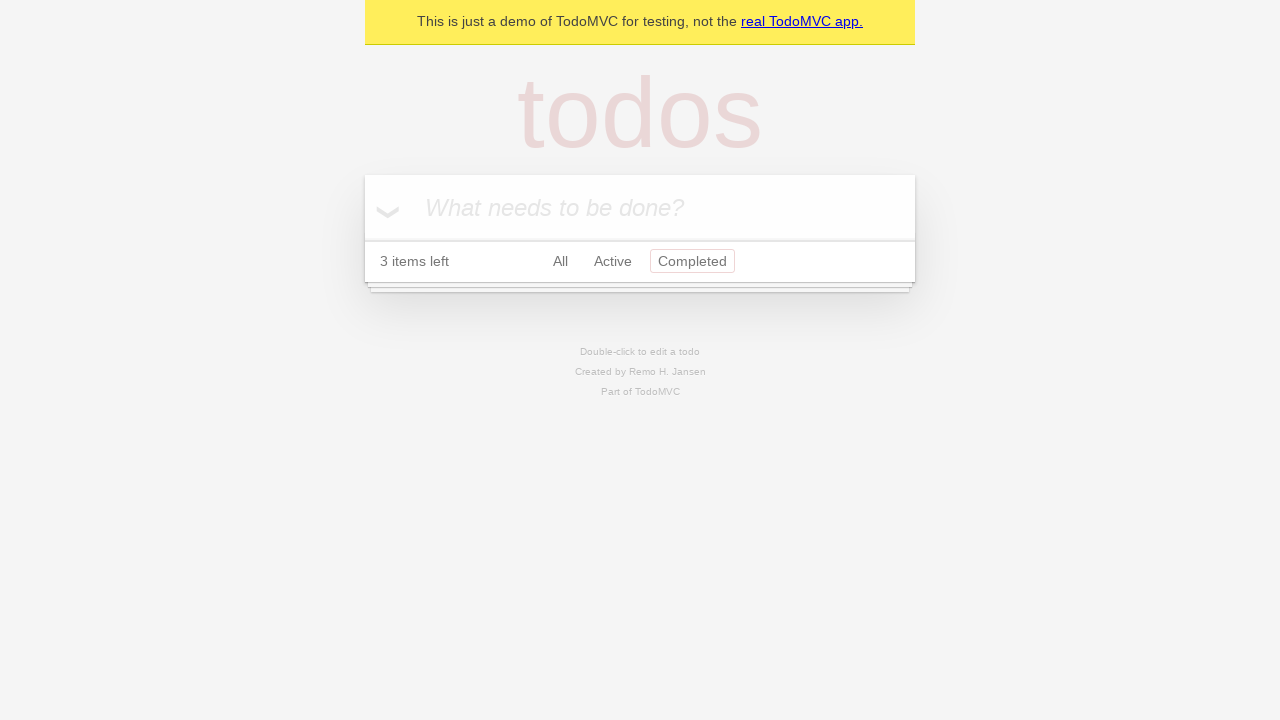